Tests keyboard actions by entering text in a textarea, copying it using keyboard shortcuts (Ctrl+A, Ctrl+C), navigating to another textarea with Tab, and pasting the content (Ctrl+V)

Starting URL: https://text-compare.com/

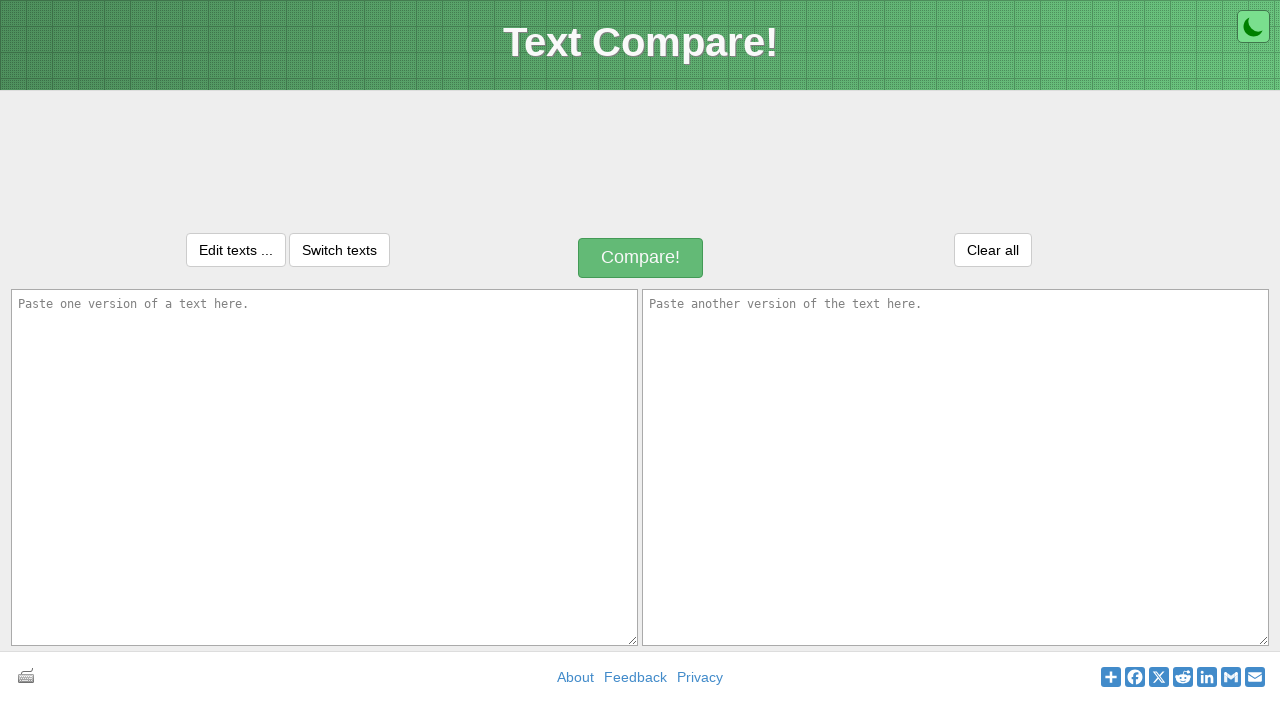

Filled first textarea with 'Vamsi Krishna Pallapolu' on #inputText1
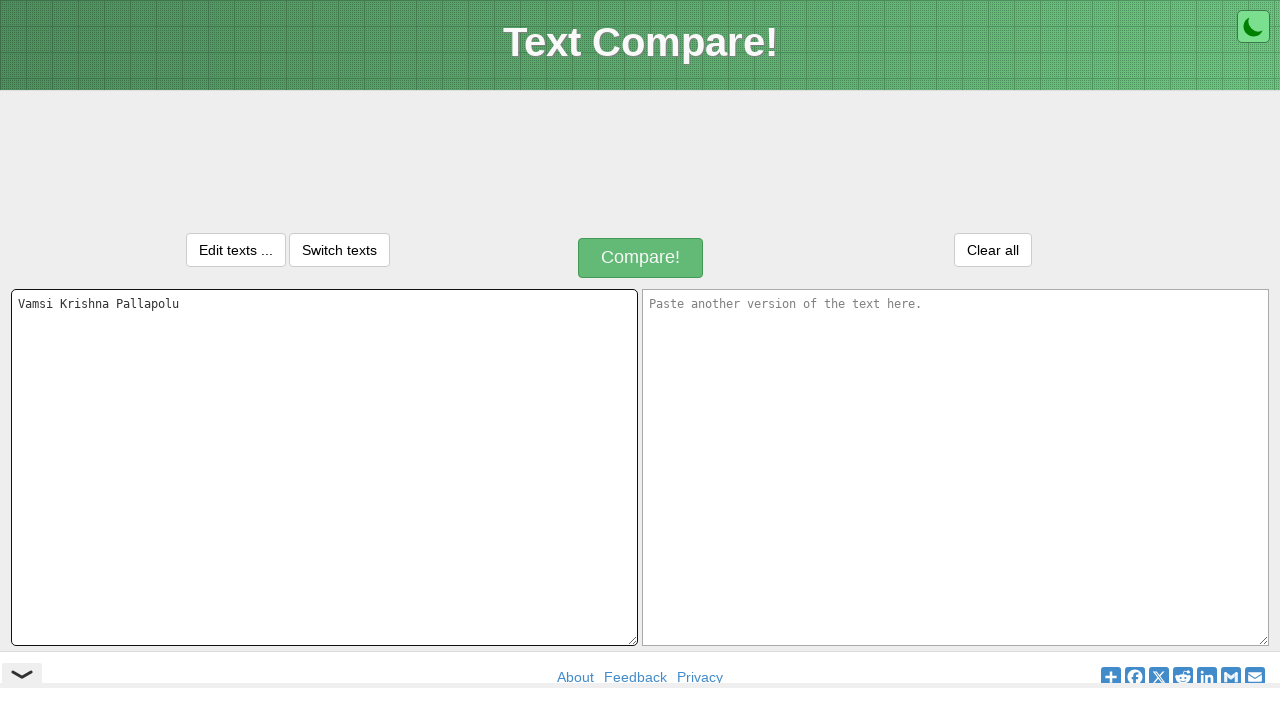

Clicked on first textarea to focus it at (324, 467) on #inputText1
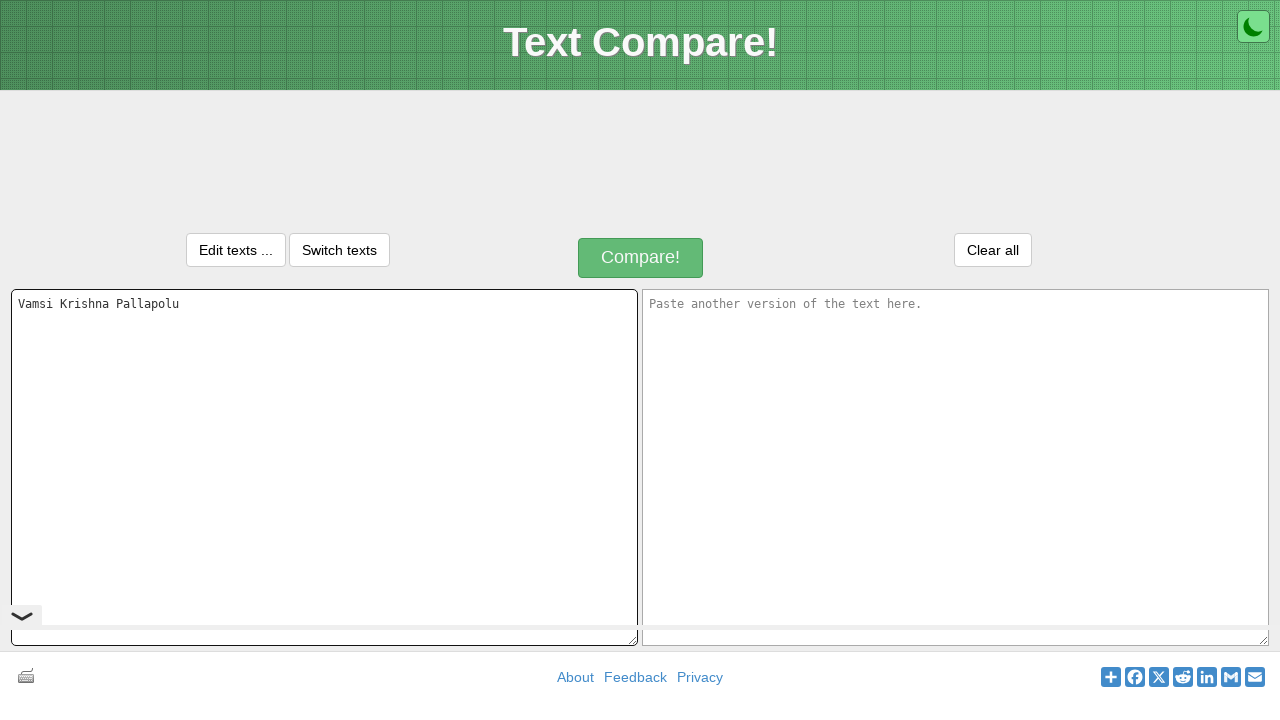

Selected all text in first textarea using Ctrl+A
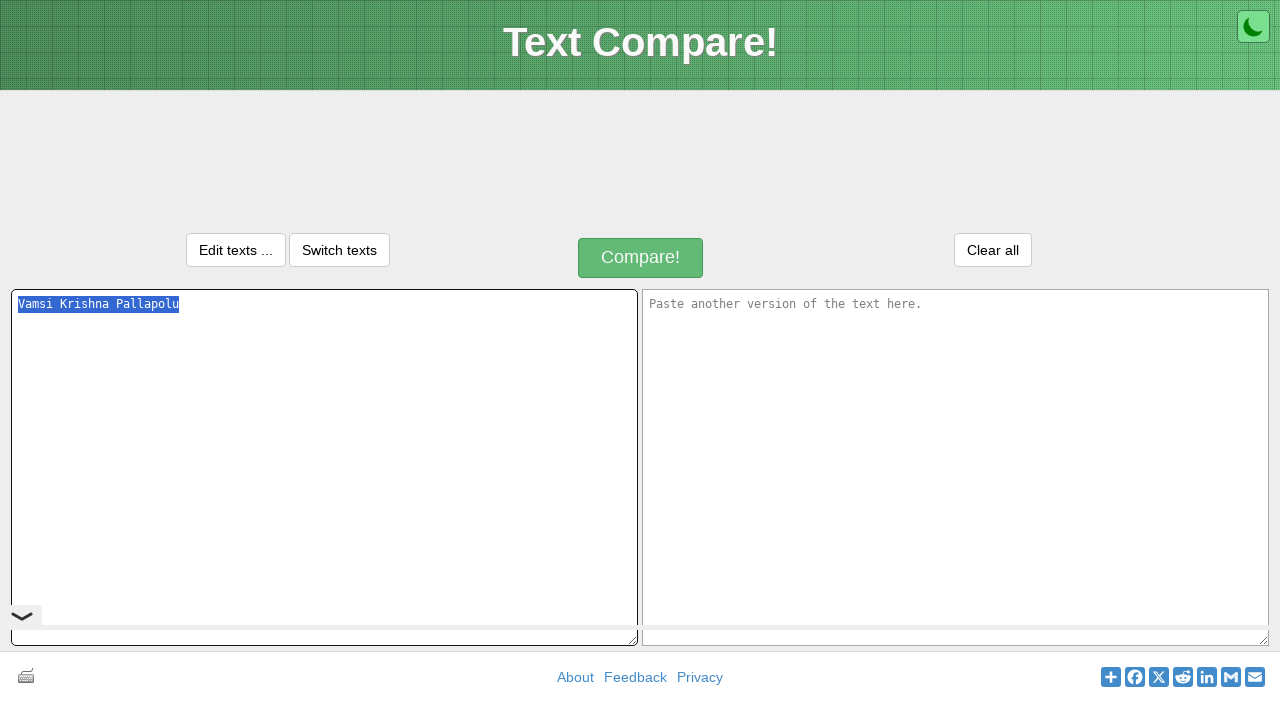

Copied selected text using Ctrl+C
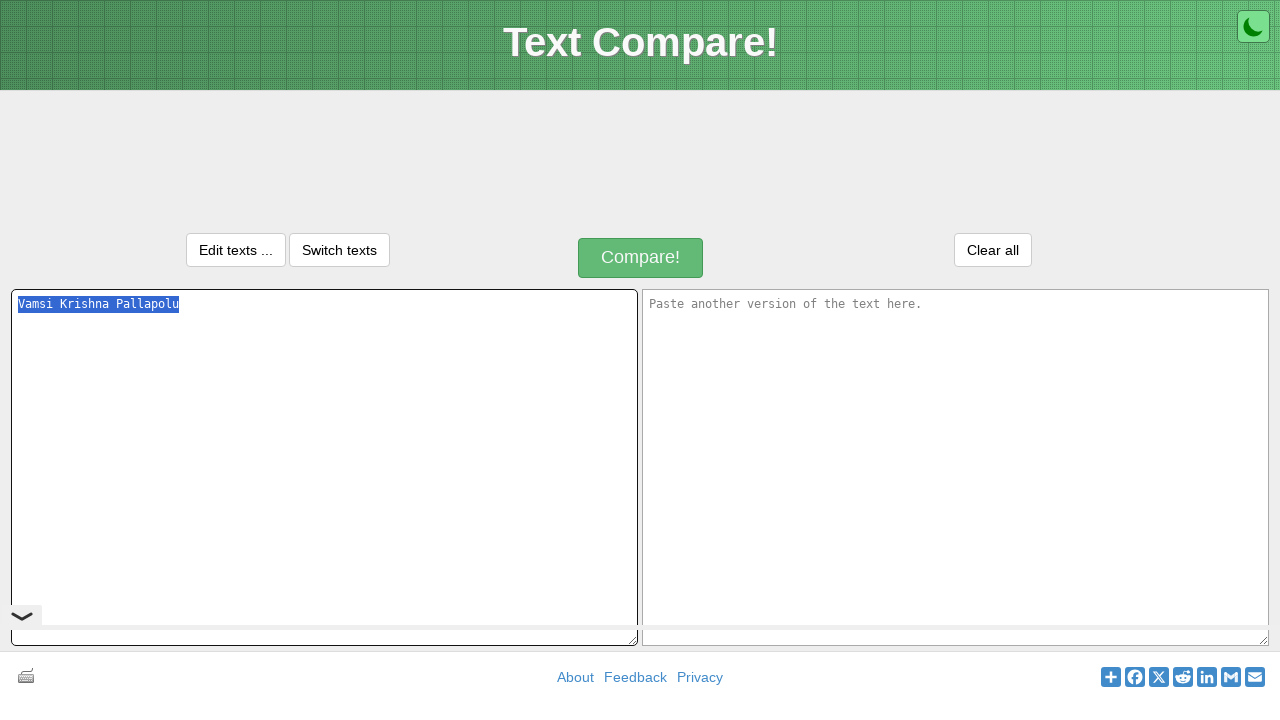

Navigated to second textarea using Tab key
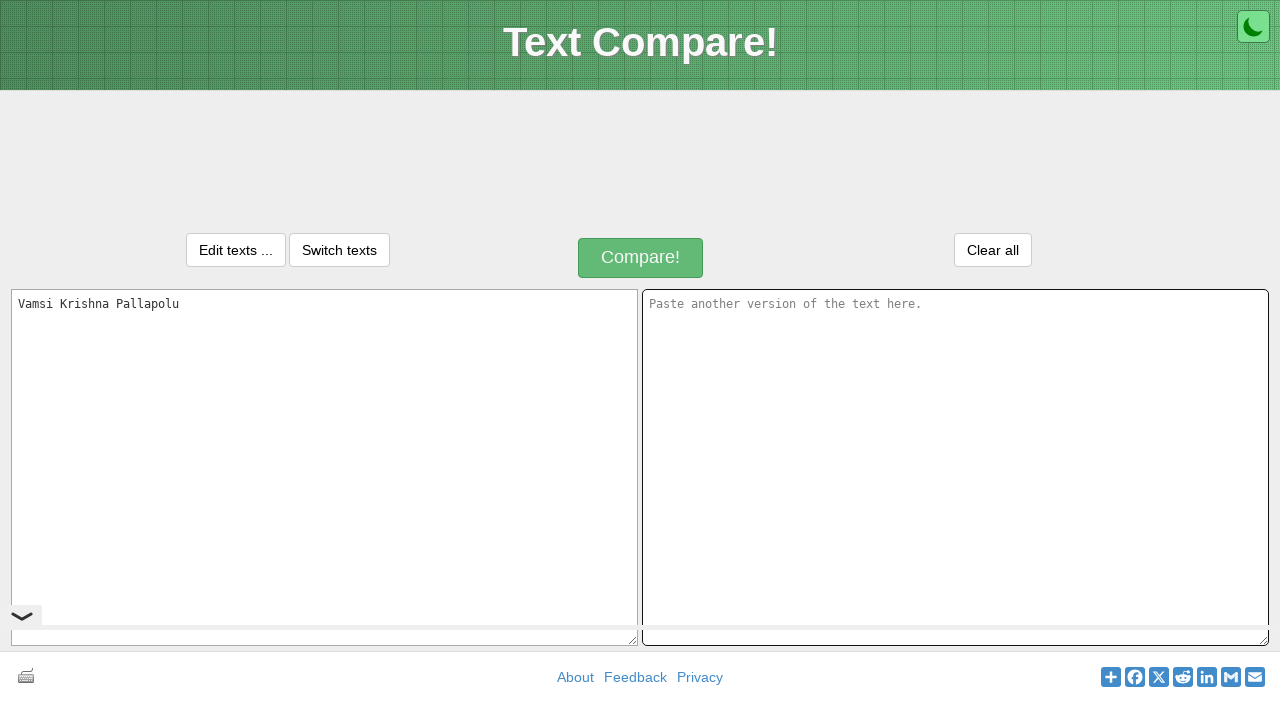

Pasted copied text into second textarea using Ctrl+V
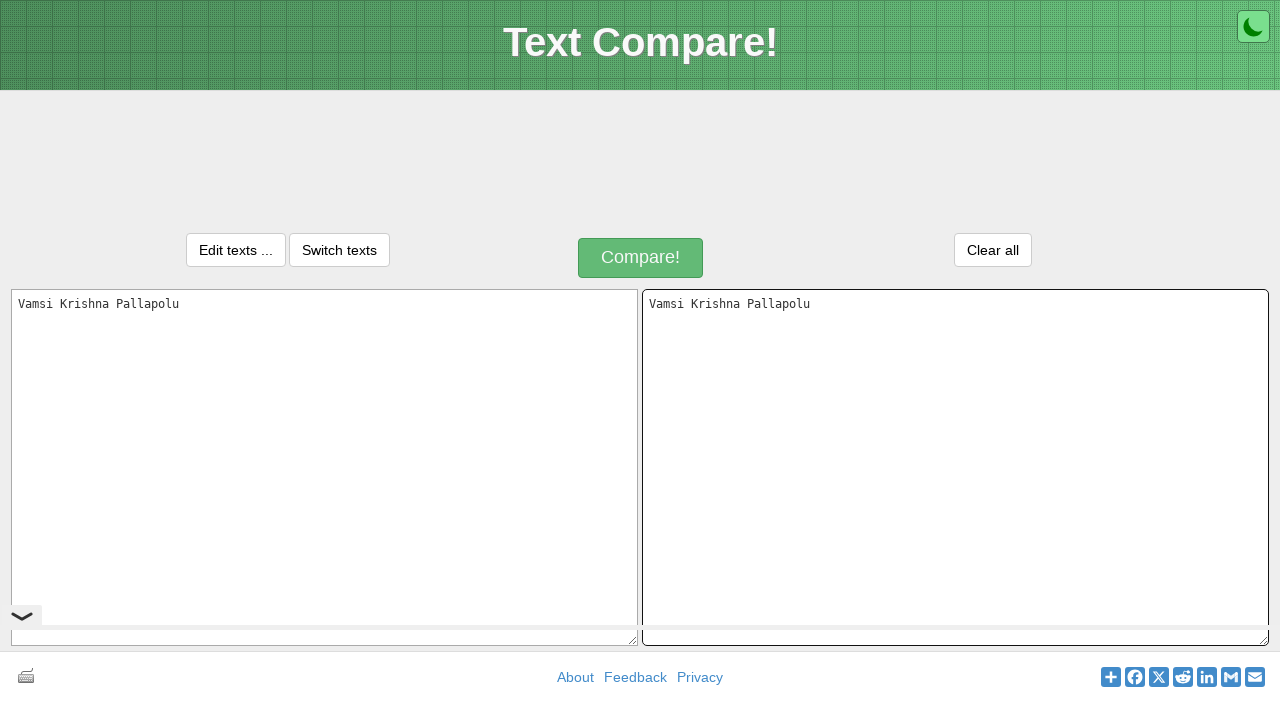

Retrieved value from first textarea
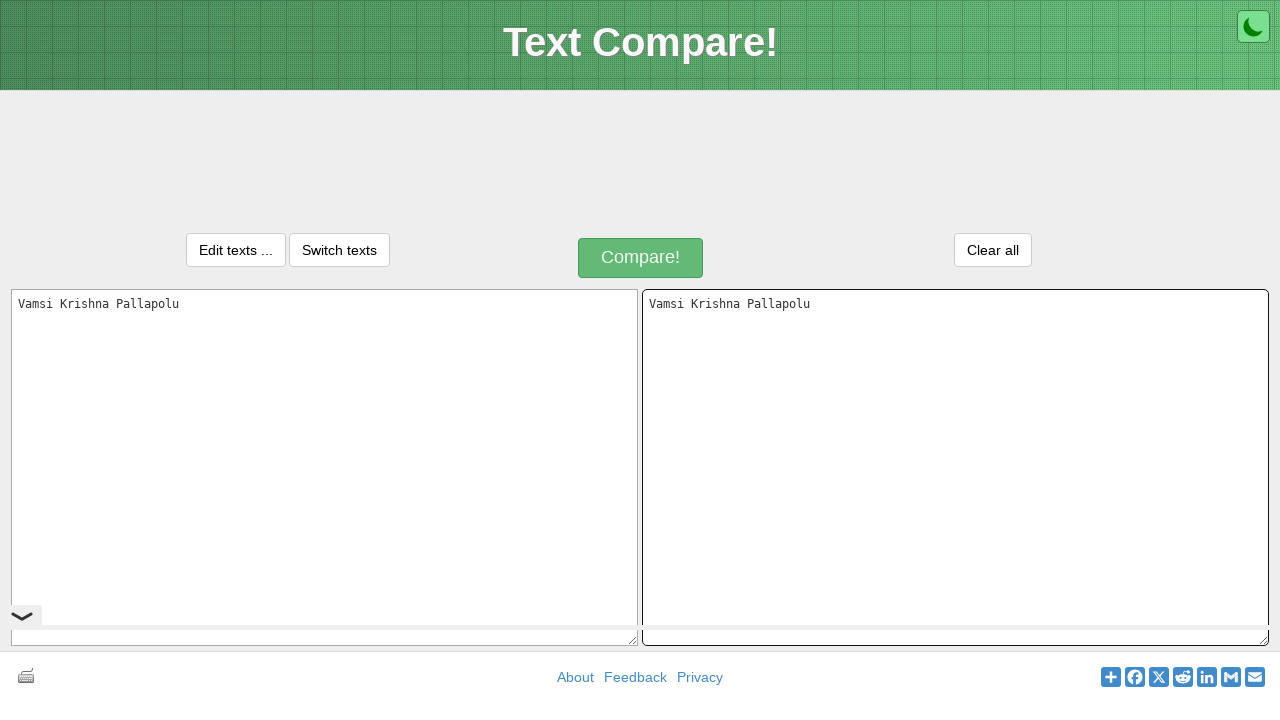

Retrieved value from second textarea
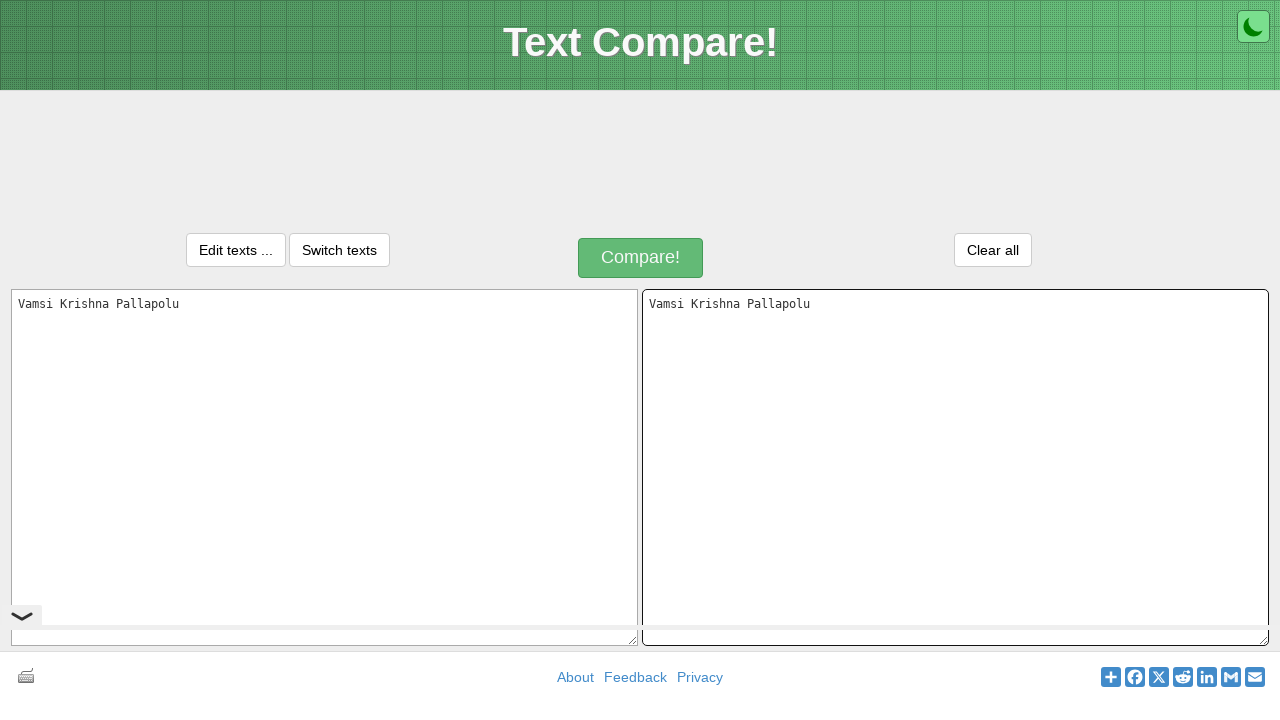

Verified both textareas contain identical text
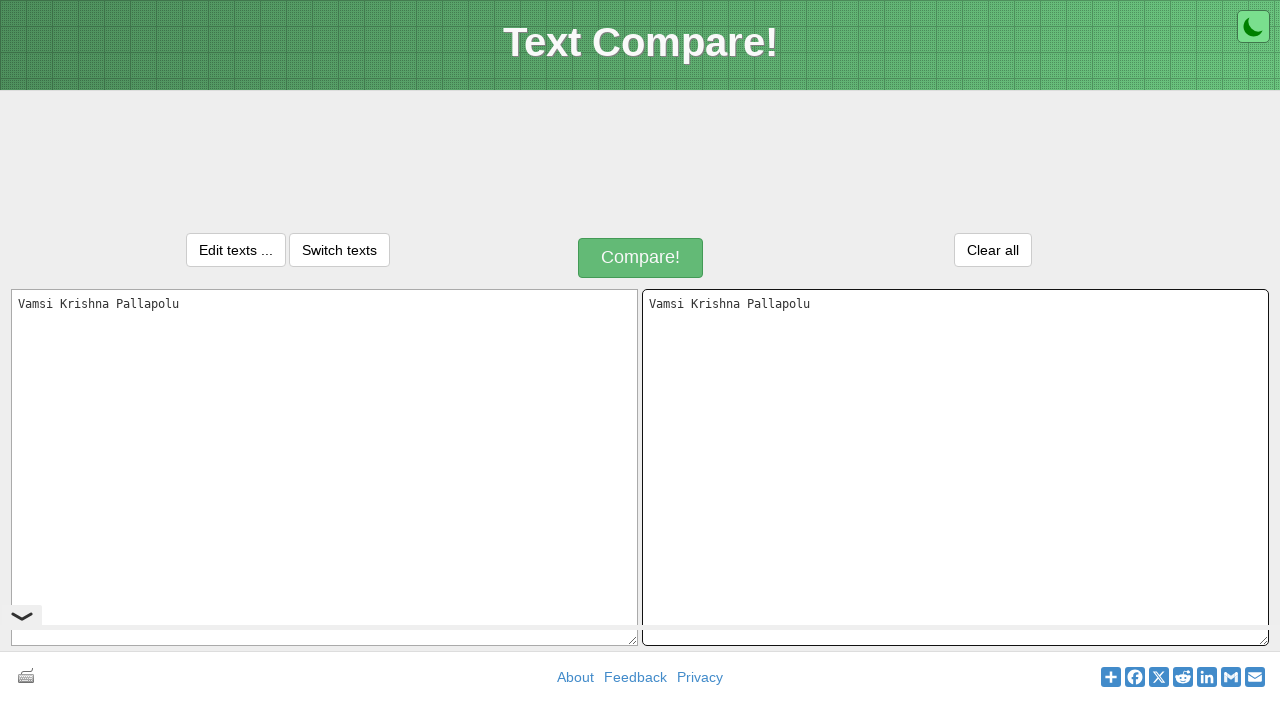

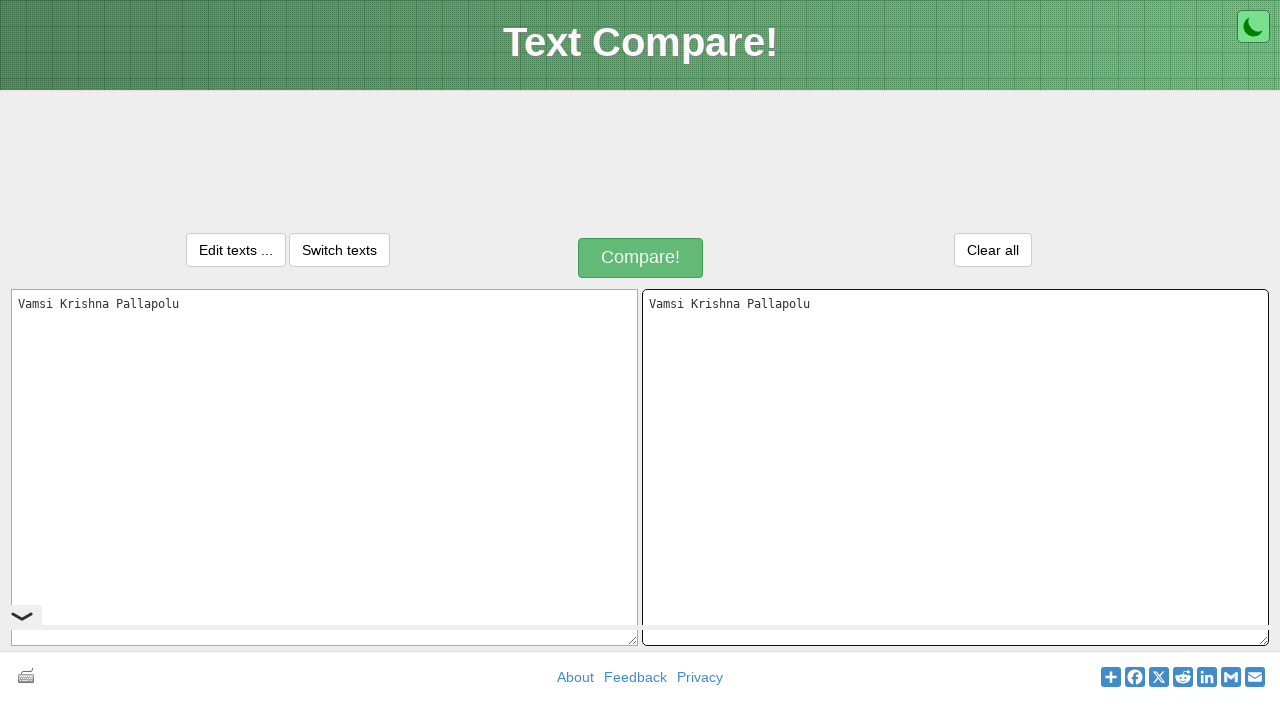